Tests slider functionality by dragging a range slider element until its value reaches 70 or higher

Starting URL: https://demoapps.qspiders.com/ui/slider?sublist=0

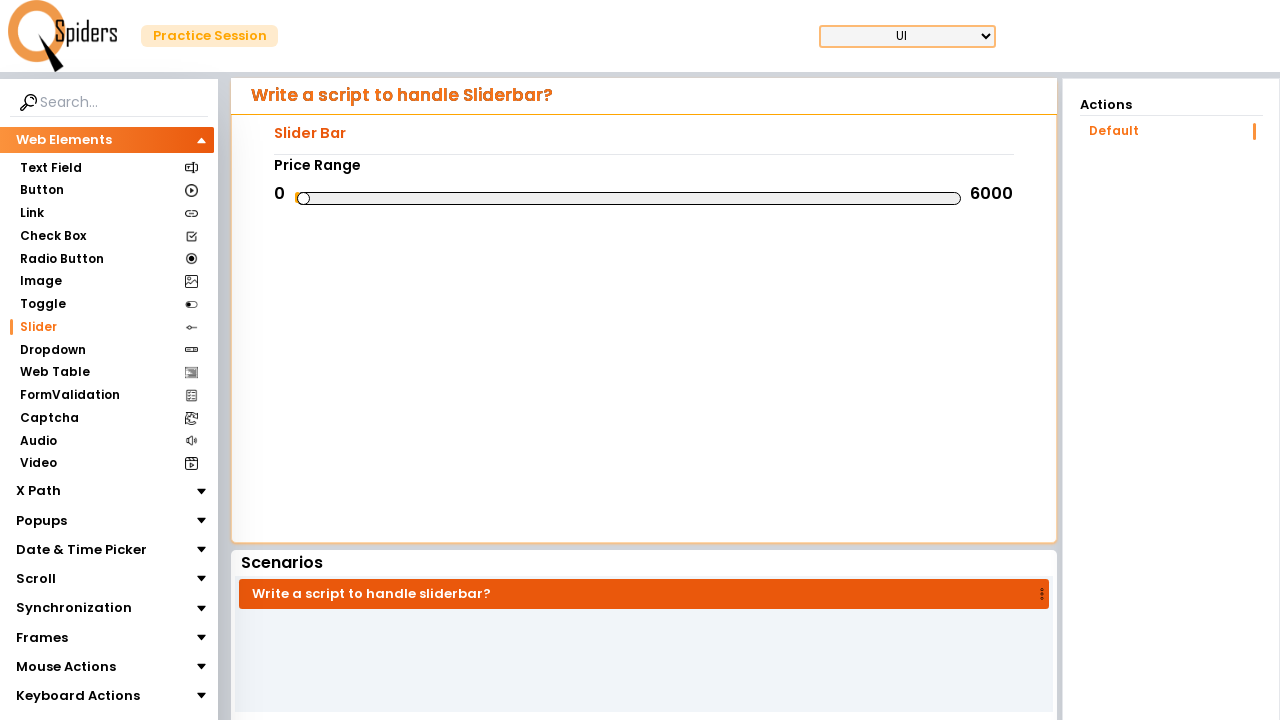

Located range slider element
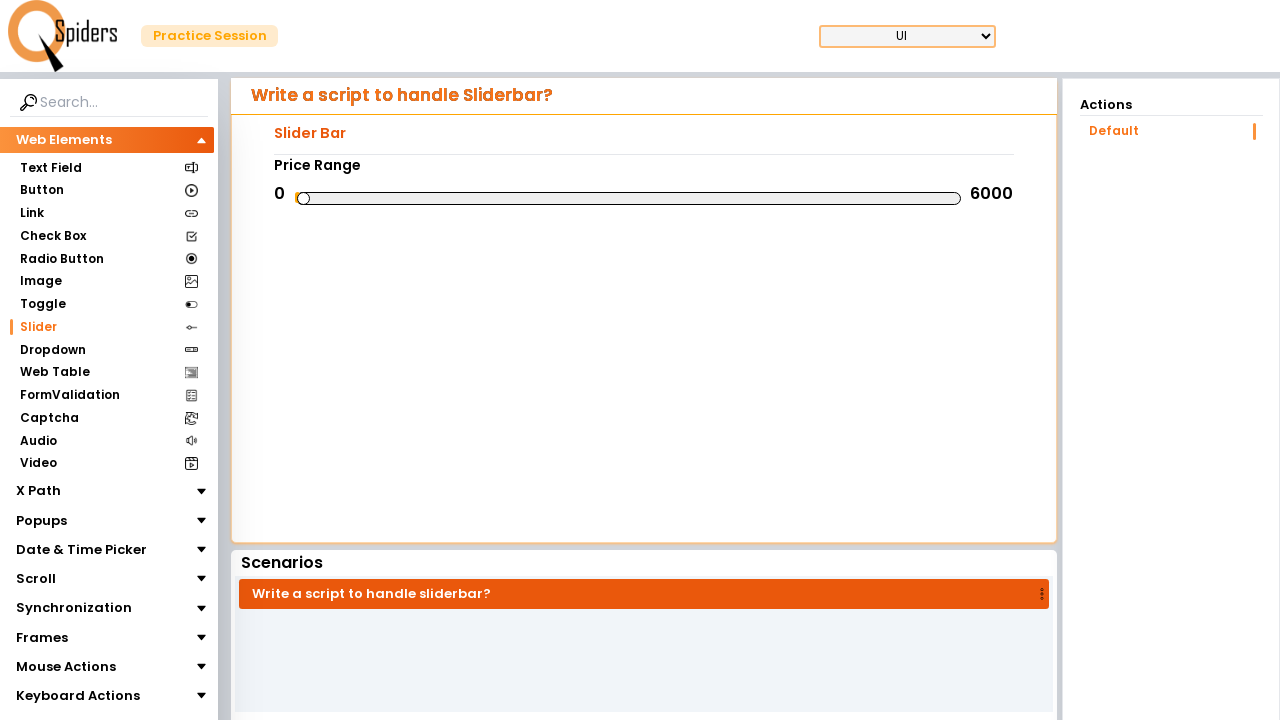

Slider element is visible and ready
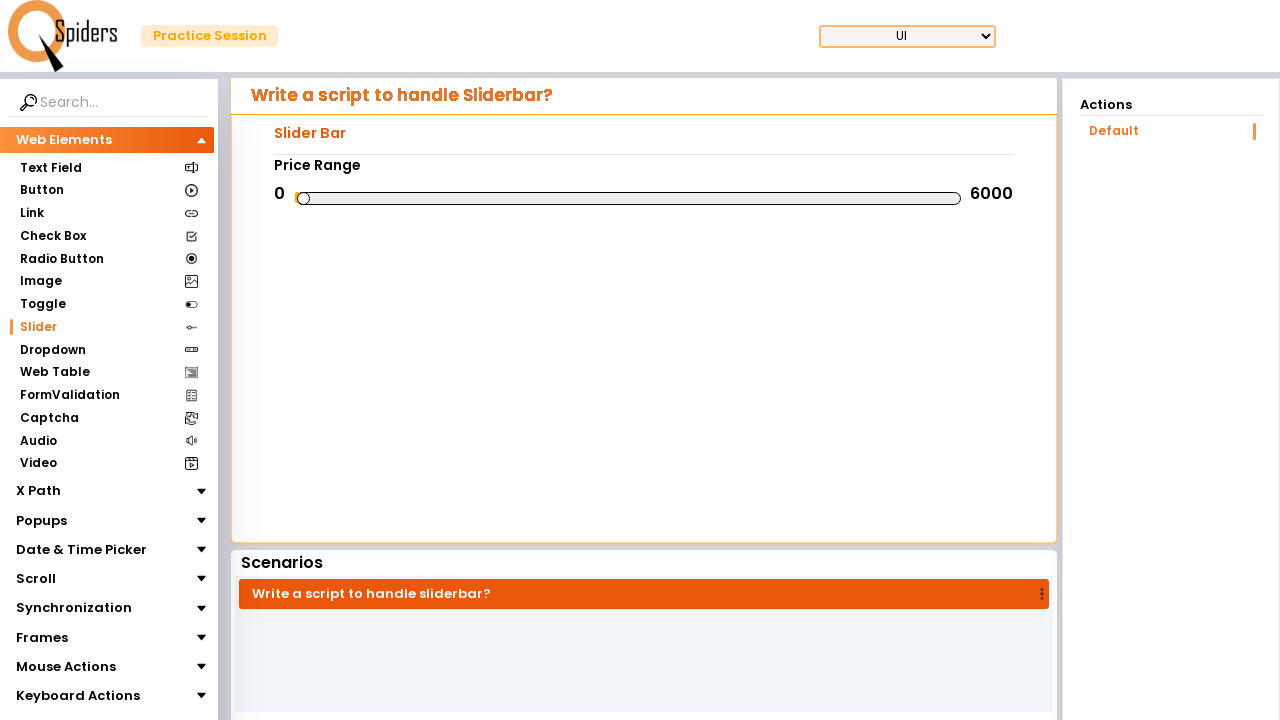

Retrieved slider value: 40
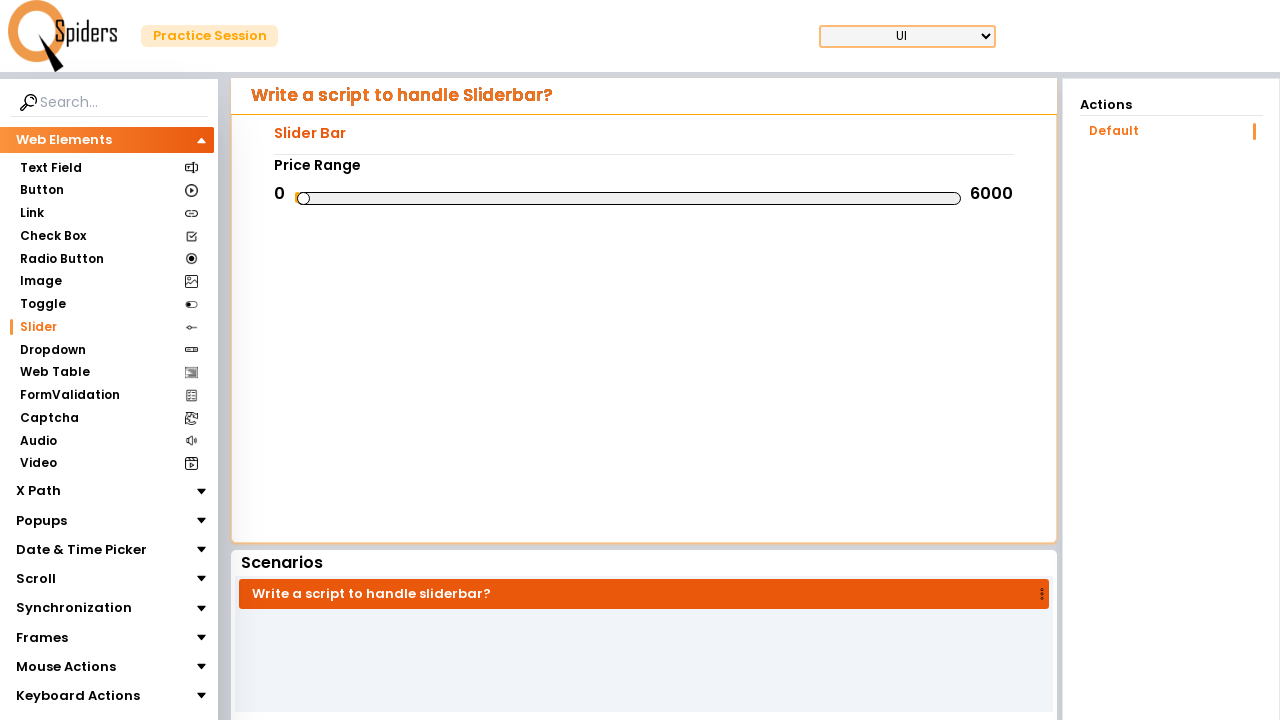

Retrieved slider bounding box for drag operation
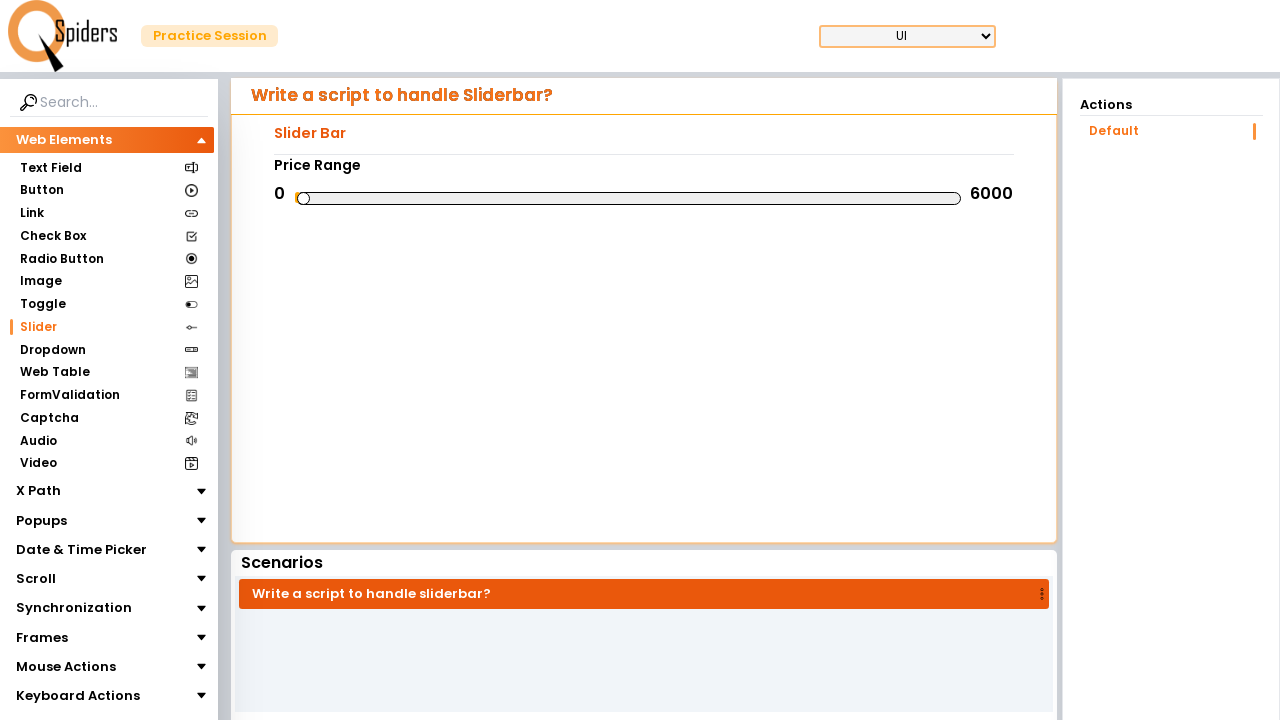

Moved mouse to slider center position at (629, 198)
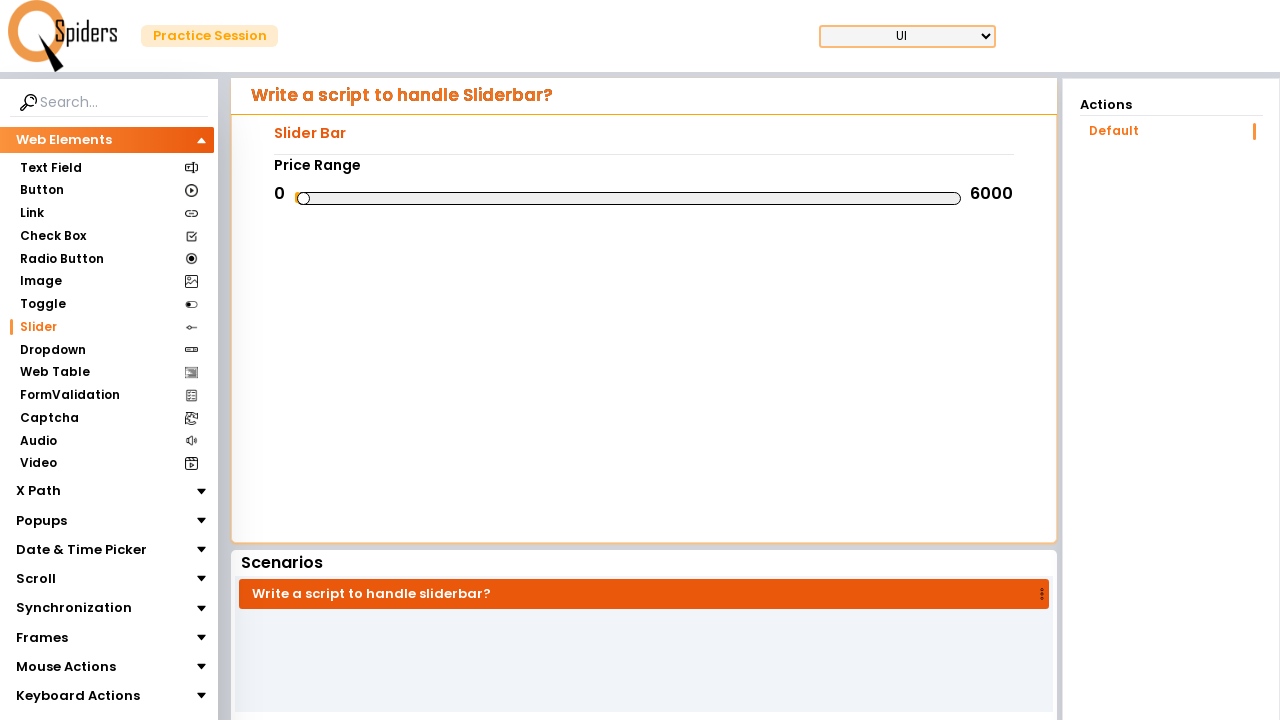

Mouse button pressed down on slider at (629, 198)
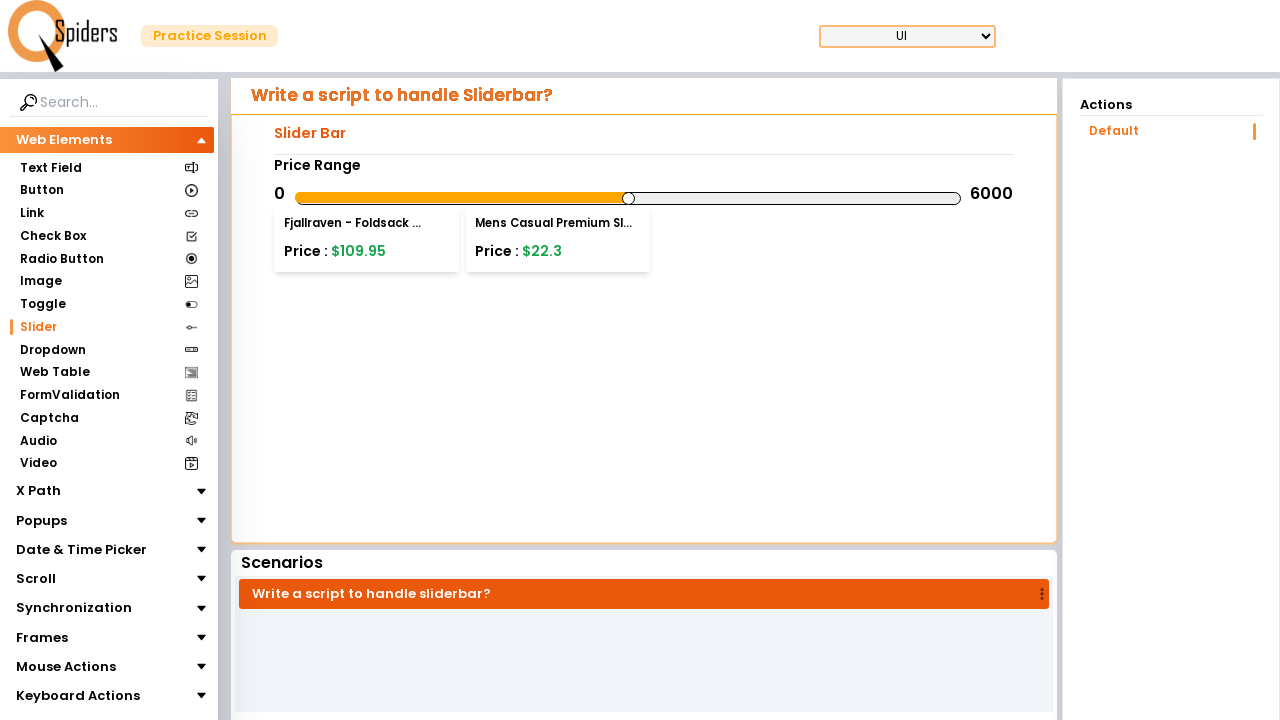

Dragged slider to the right by 20 pixels at (649, 198)
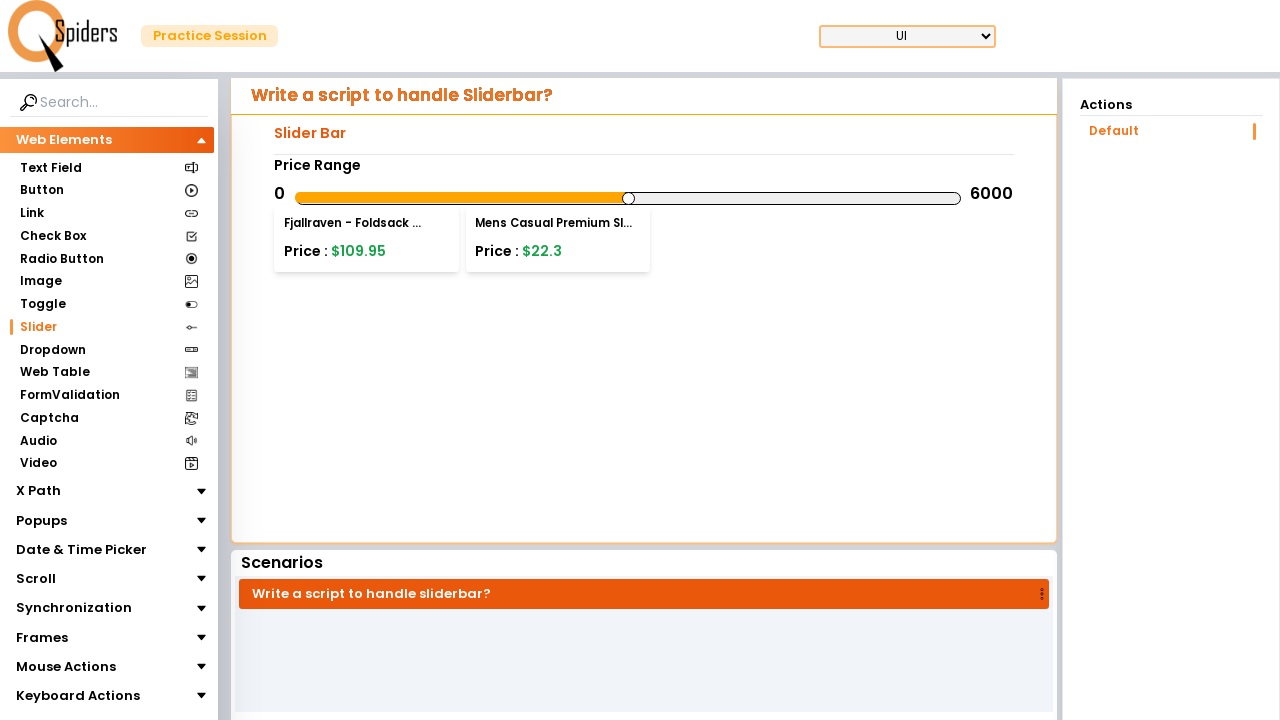

Mouse button released after drag at (649, 198)
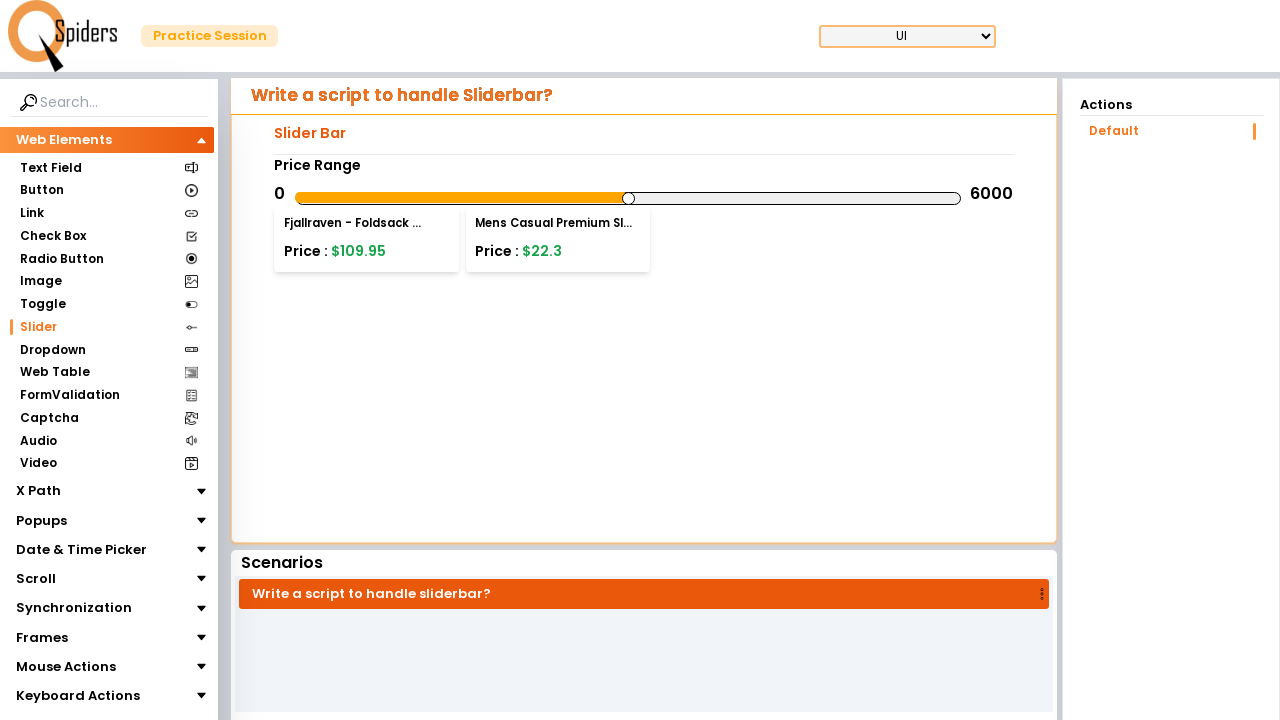

Retrieved slider value: 3000
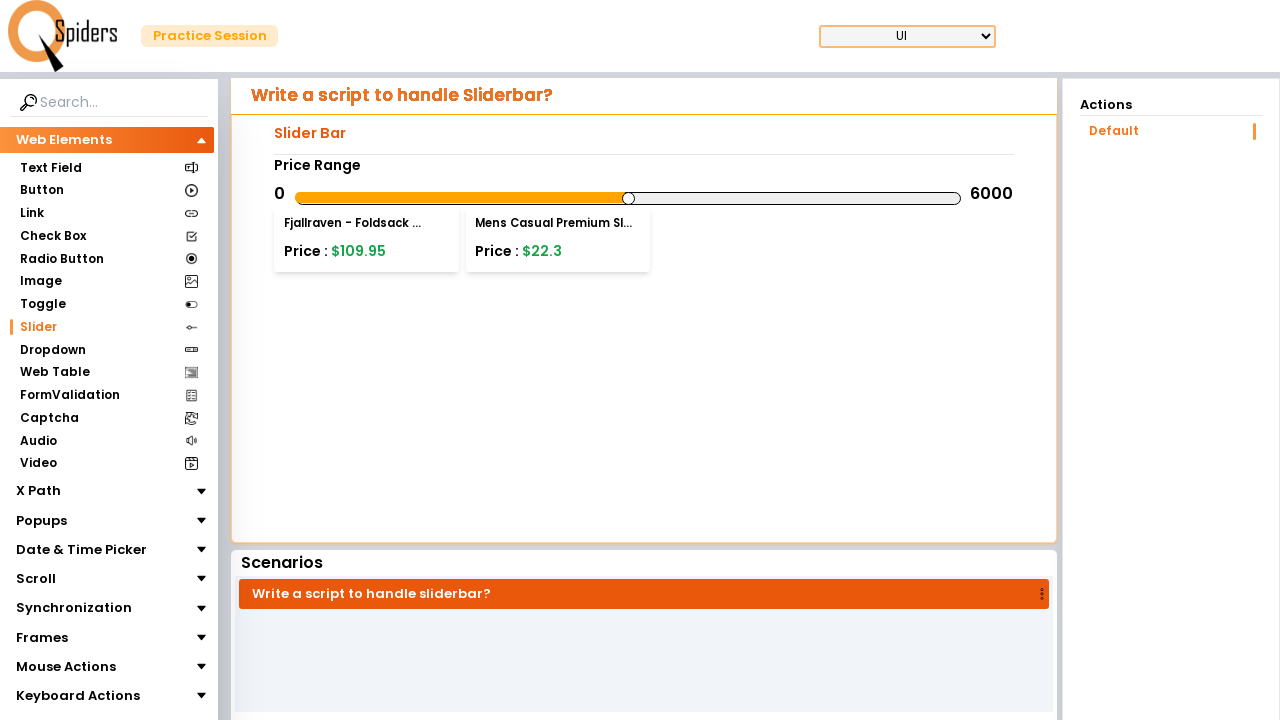

Slider value reached target: 3000 >= 70
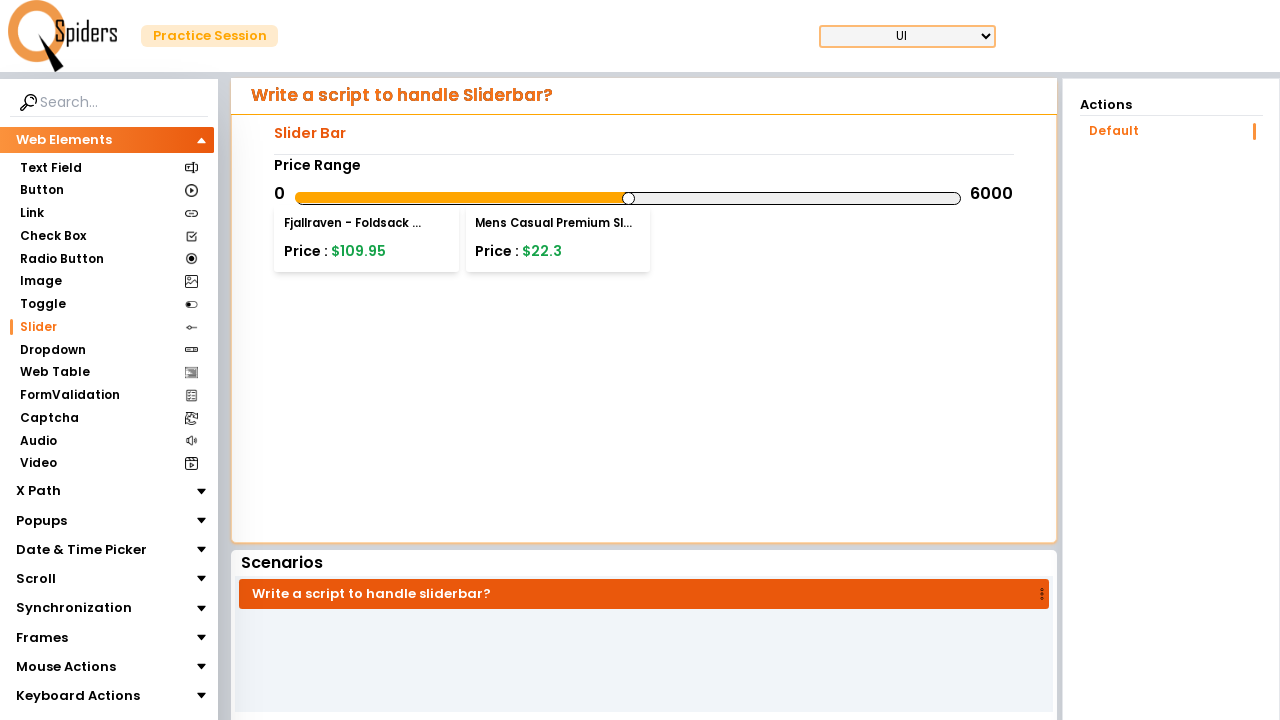

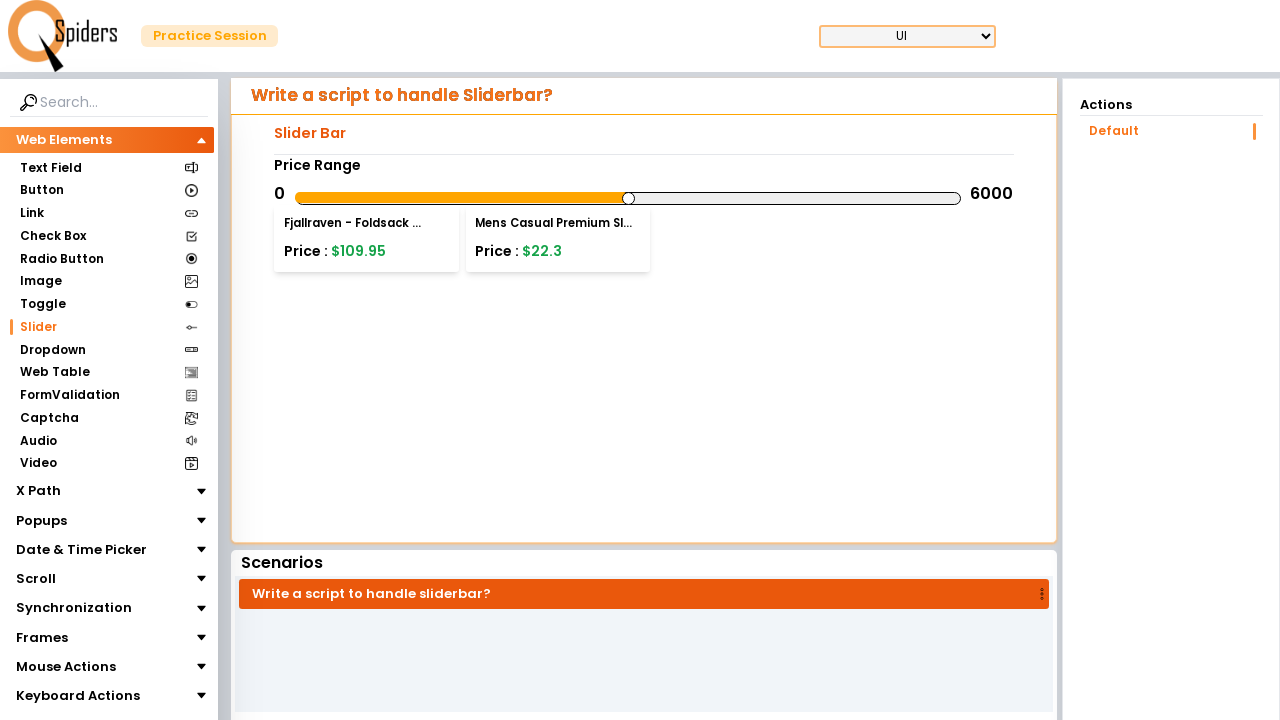